Tests JavaScript alert handling by clicking a button that triggers an alert, accepting it, and verifying the success message

Starting URL: http://practice.cydeo.com/javascript_alerts

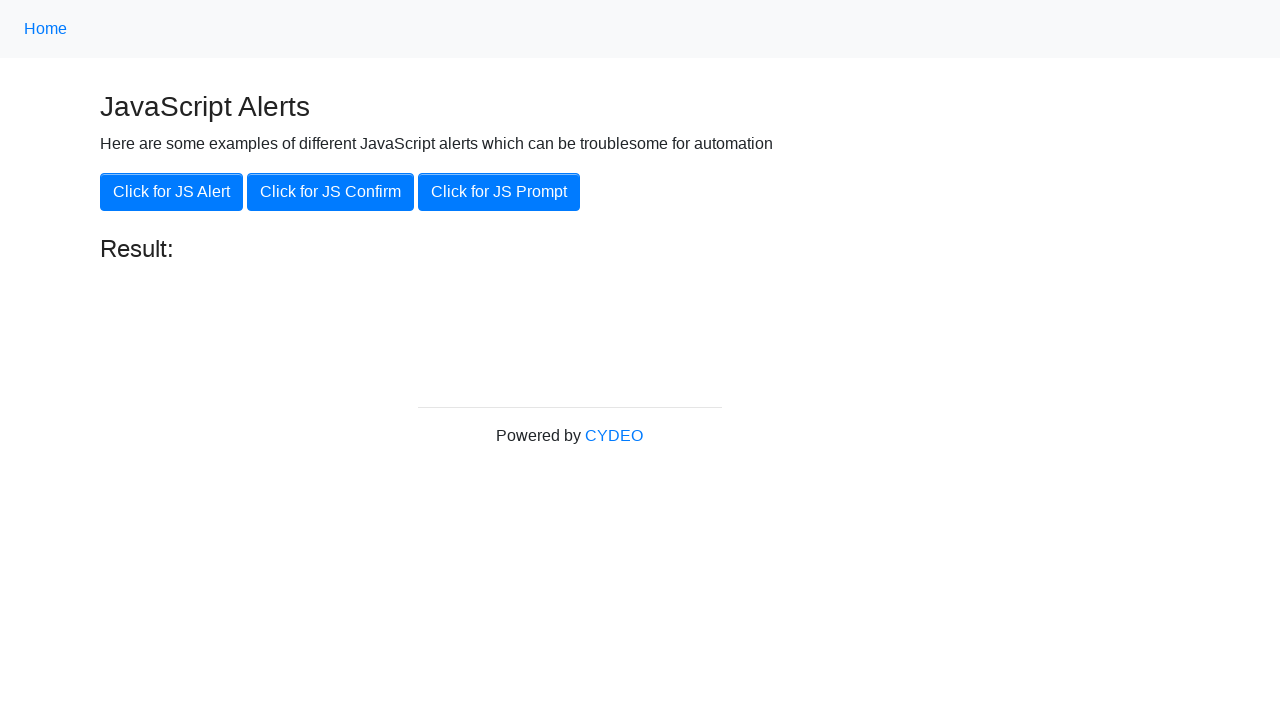

Clicked button to trigger JavaScript alert at (172, 192) on xpath=//button[@onclick='jsAlert()']
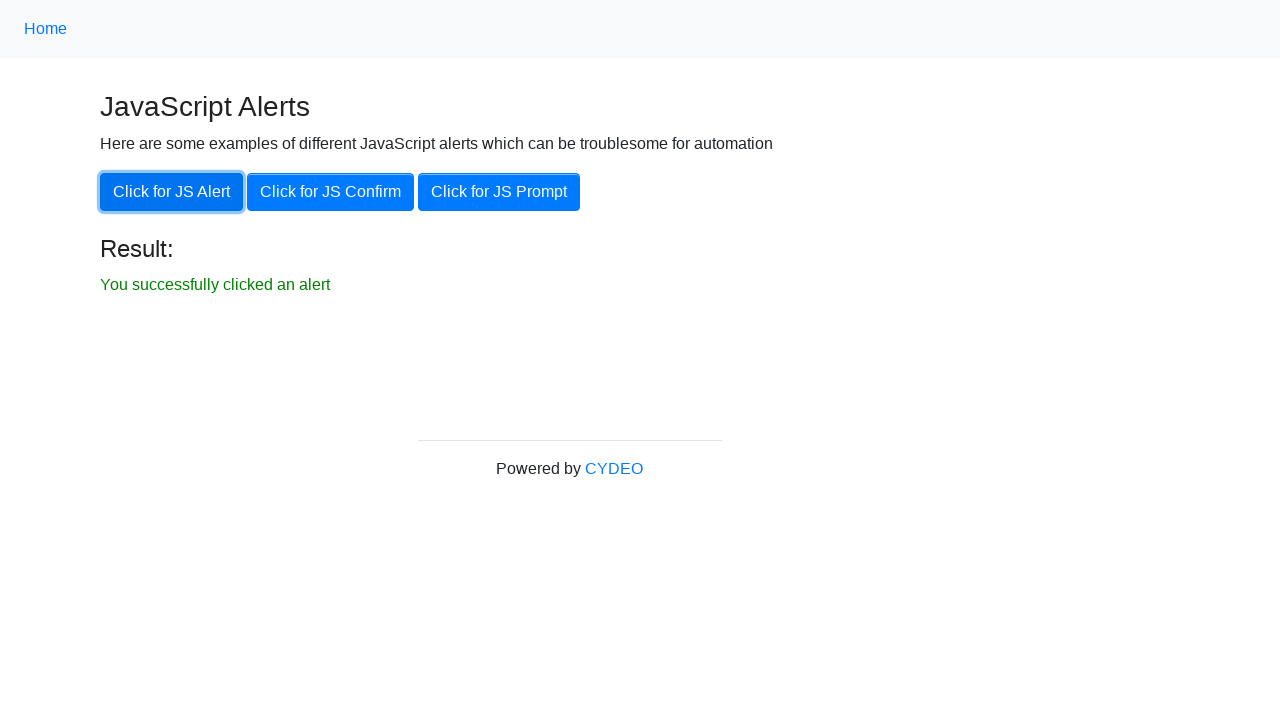

Set up dialog handler to accept alerts
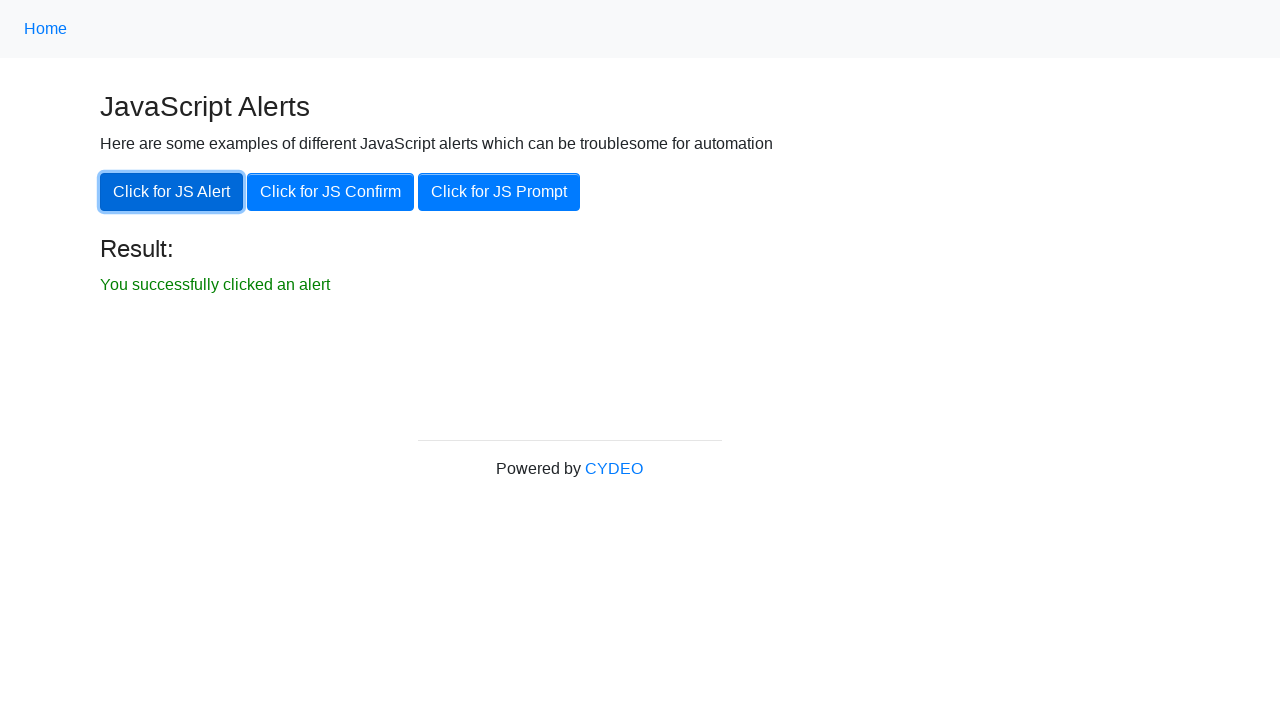

Clicked button to trigger alert with handler in place at (172, 192) on xpath=//button[@onclick='jsAlert()']
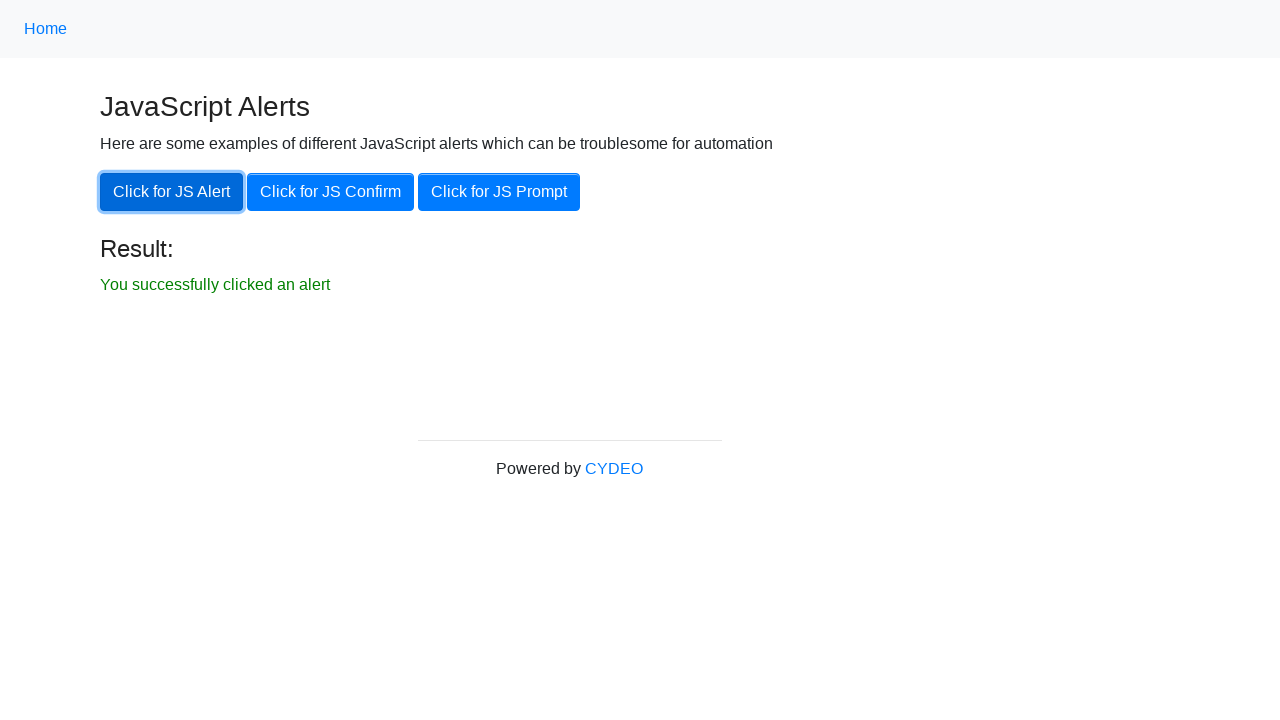

Located success message element
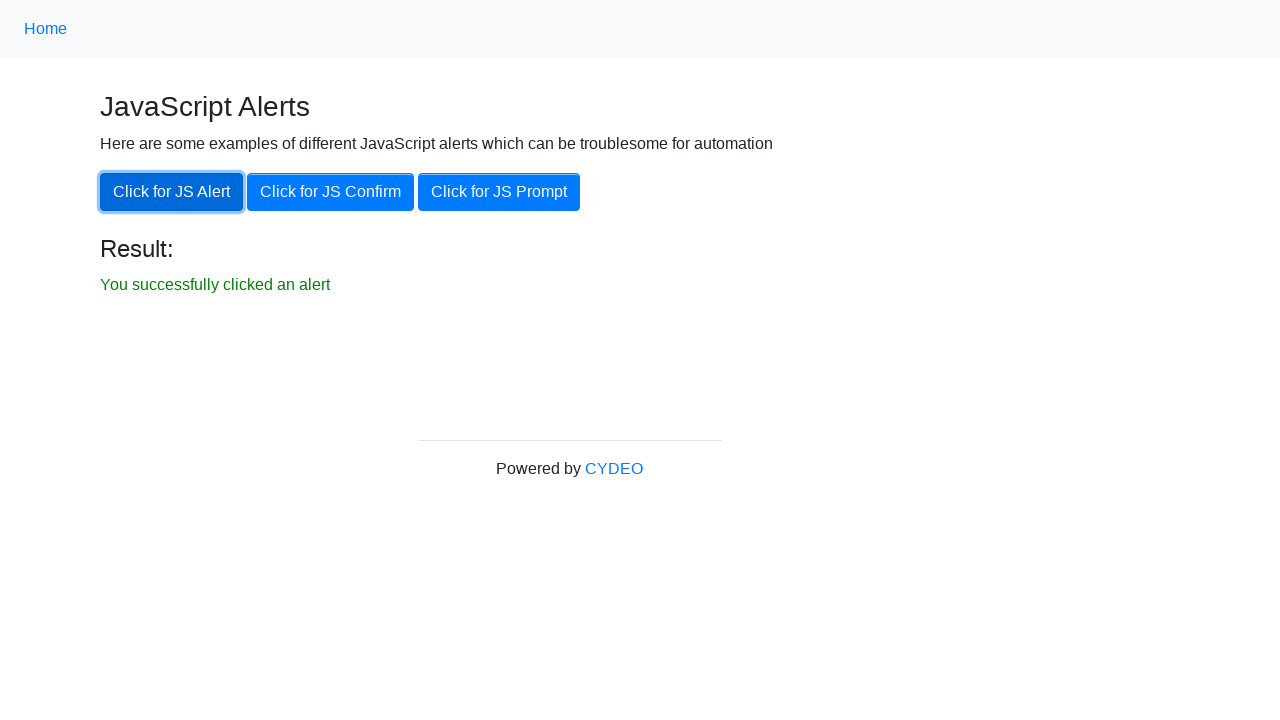

Verified success message displays 'You successfully clicked an alert'
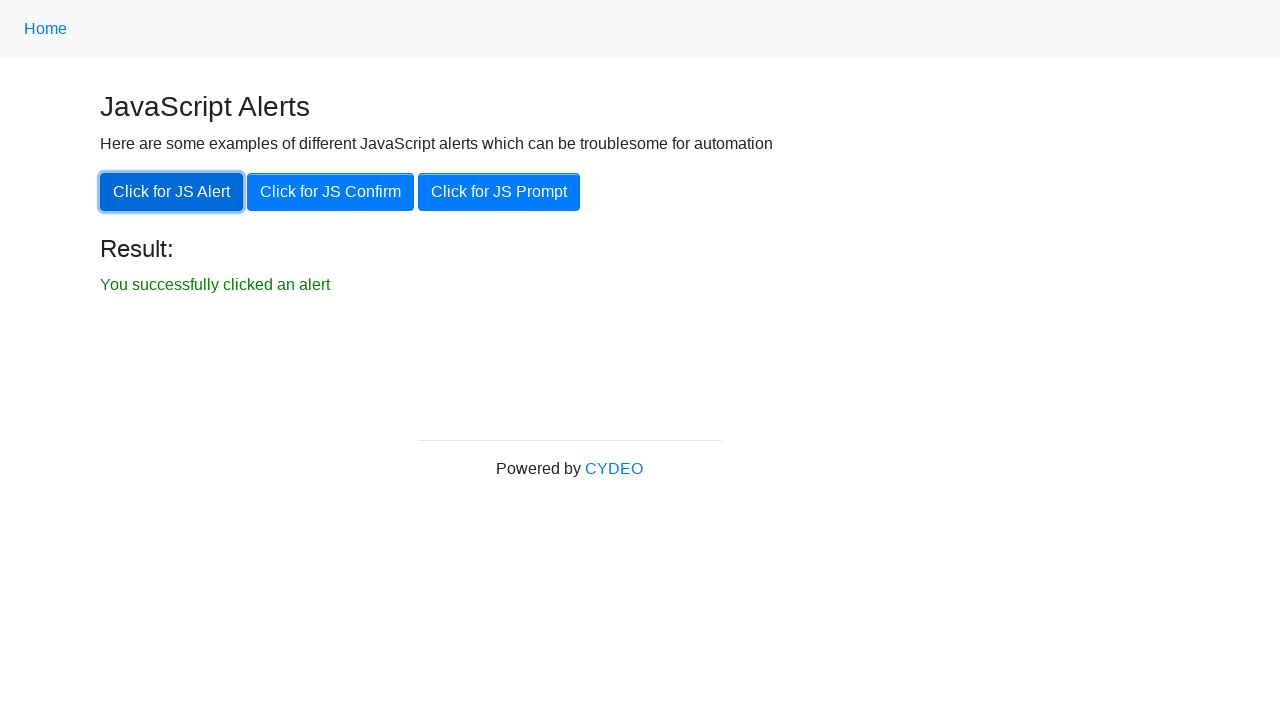

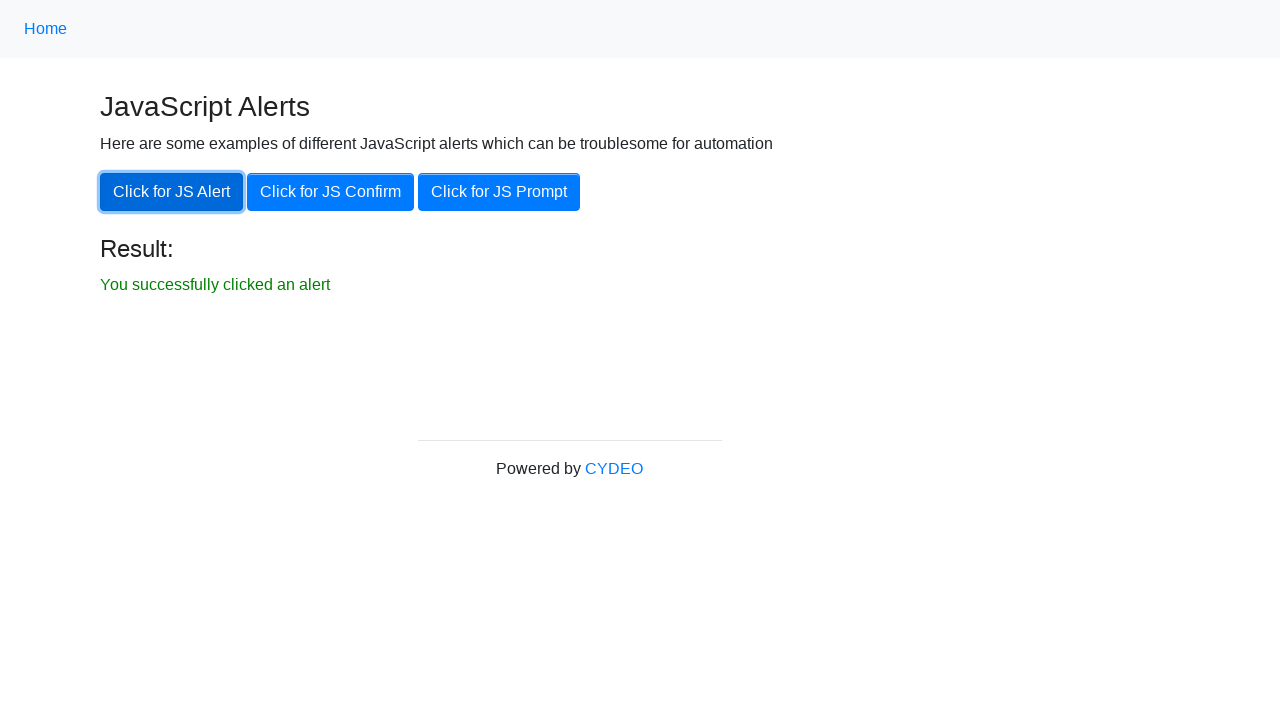